Tests checkbox functionality by verifying initial unselected state, clicking to select, and checking the checkbox count on the page

Starting URL: https://rahulshettyacademy.com/dropdownsPractise/

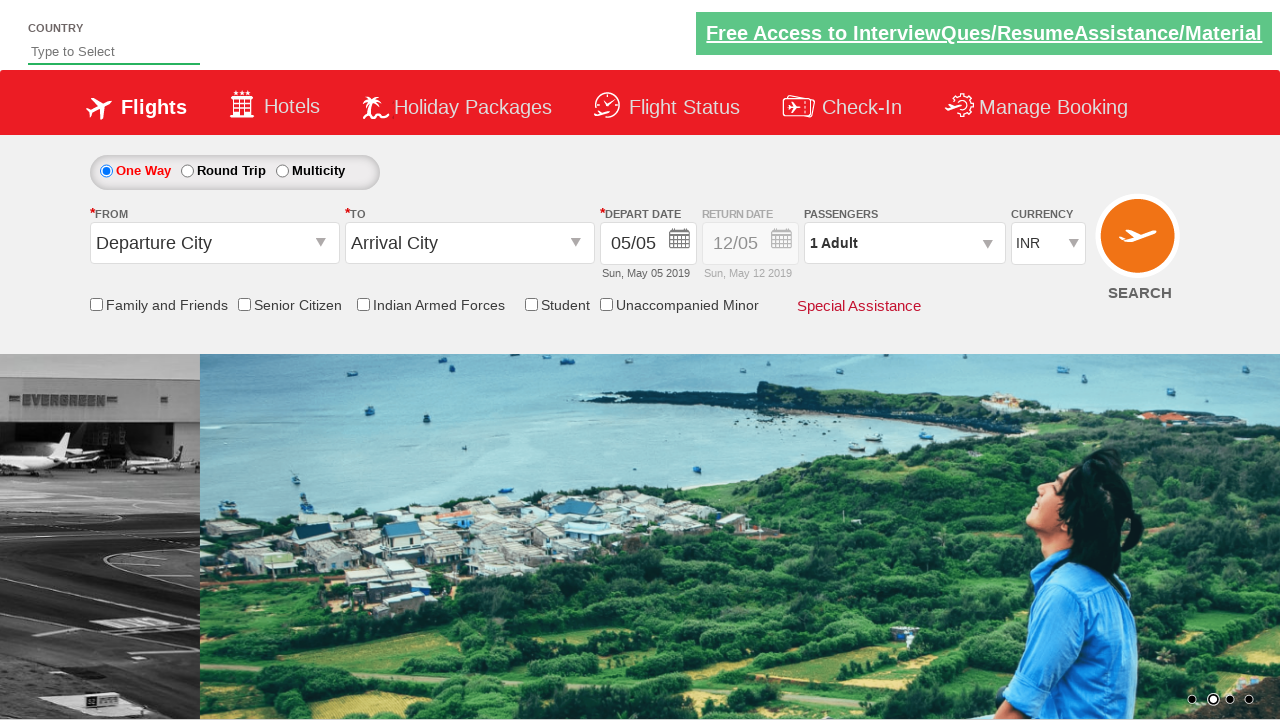

Located the checkbox element
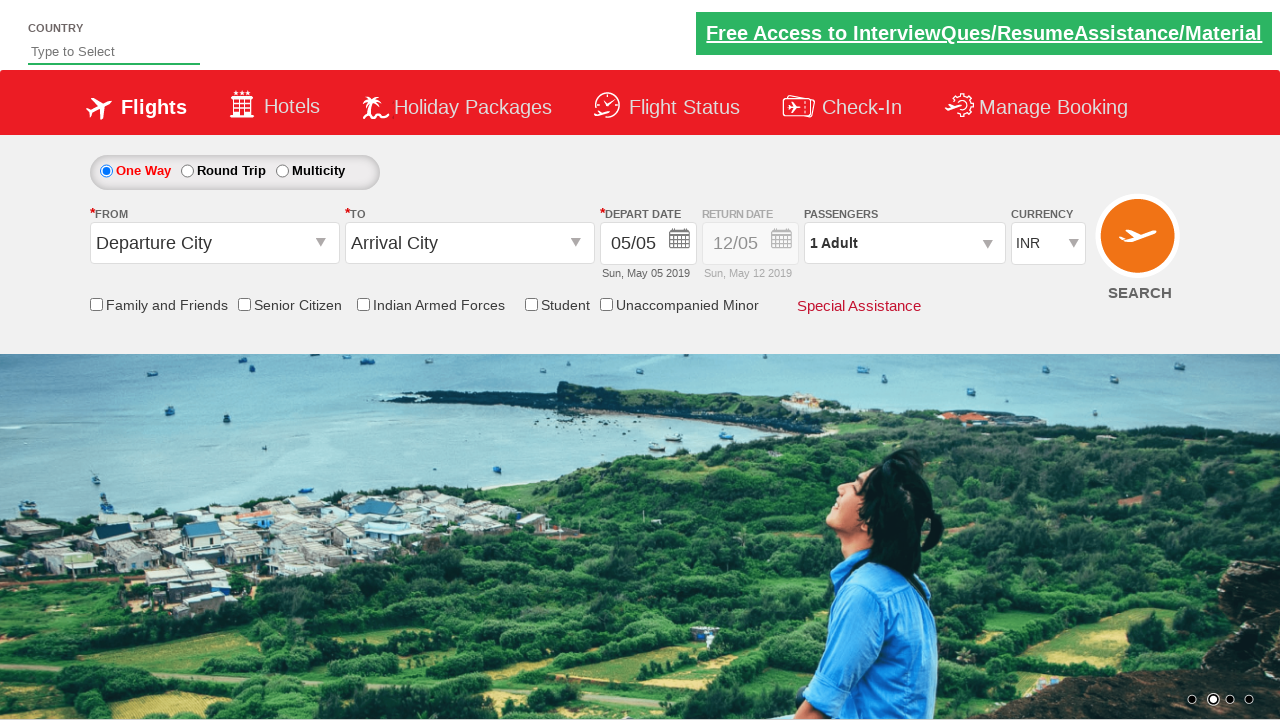

Verified checkbox is initially not selected
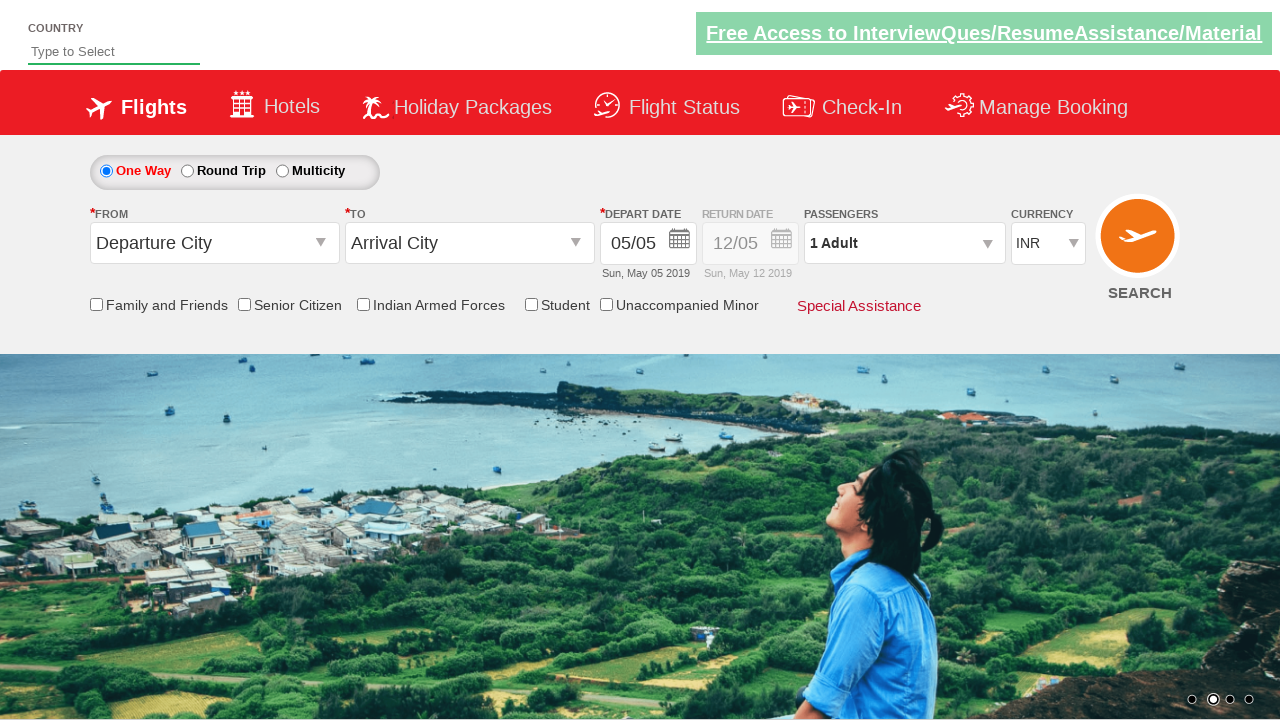

Clicked the checkbox to select it at (363, 304) on input[id='ctl00_mainContent_chk_IndArm']
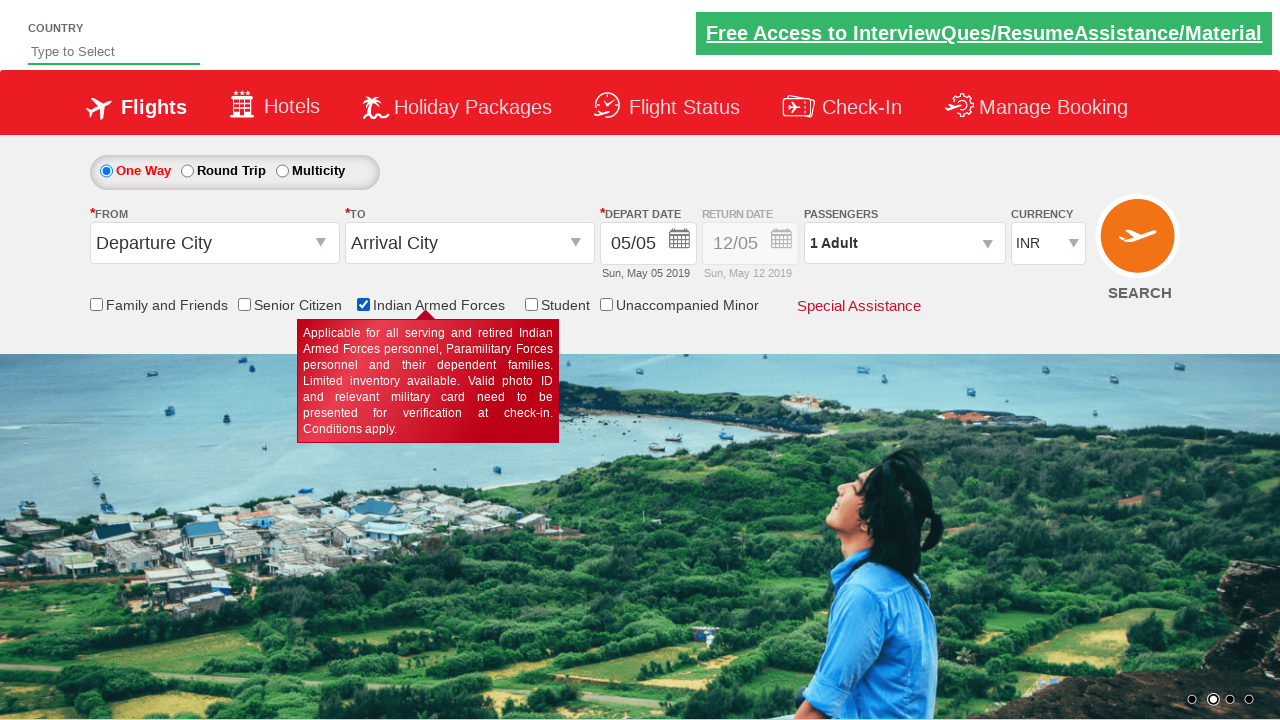

Verified checkbox is now selected
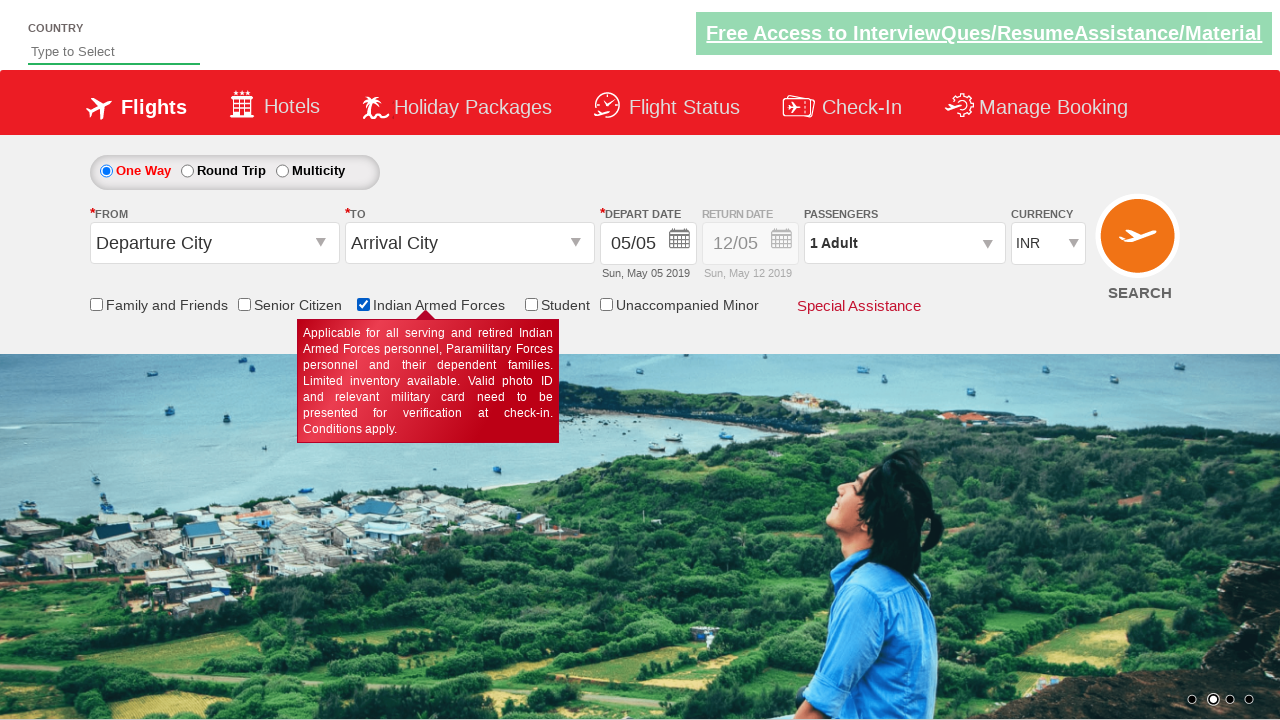

Retrieved text content from checkbox area: 
                                         Indian Armed Forces
                                        Applicable for all serving and retired Indian Armed Forces personnel, Paramilitary
                                            Forces personnel and their dependent families. Limited inventory available. Valid
                                            photo ID and relevant military card need to be presented for verification at check-in.
                                            Conditions apply. 
                                    
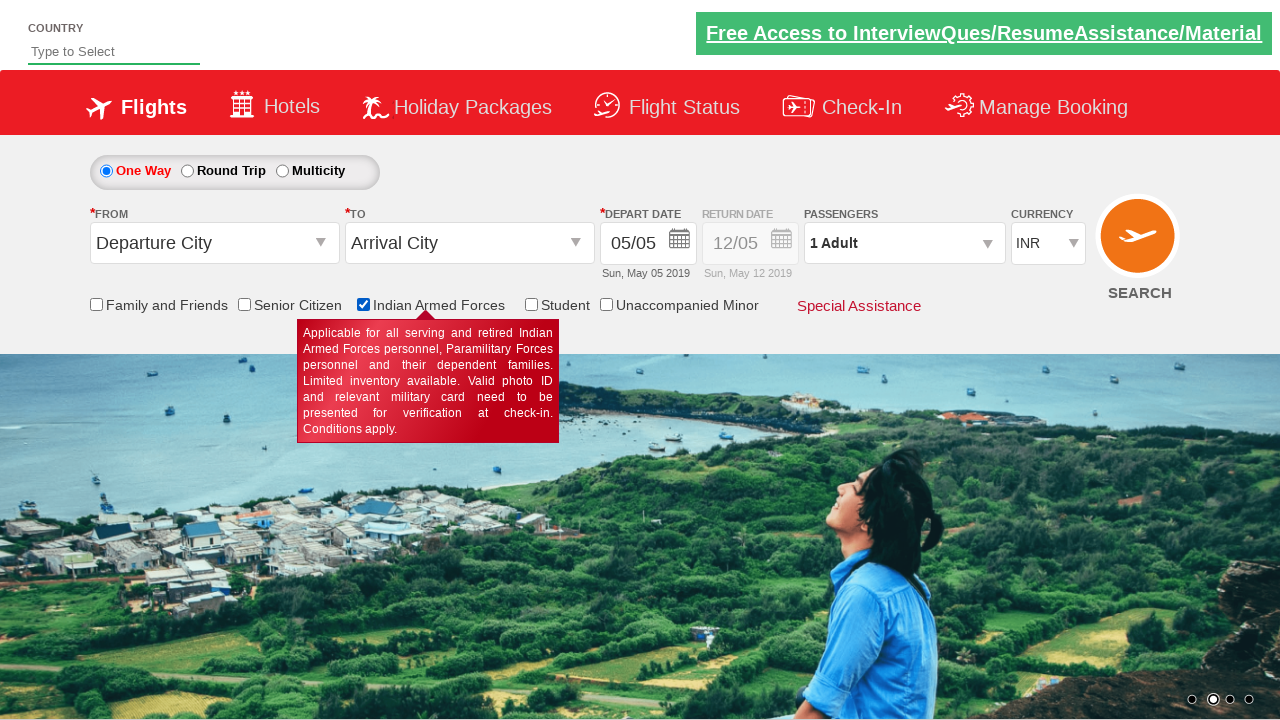

Counted total checkboxes on the page: 6
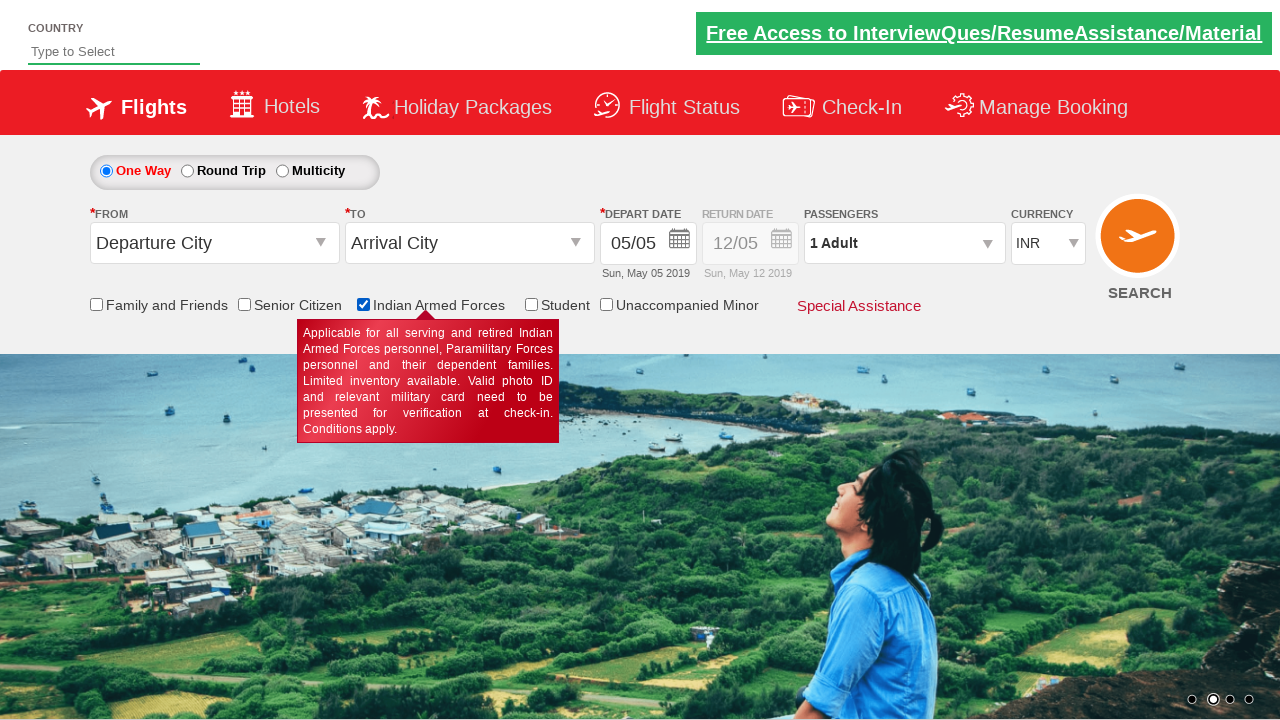

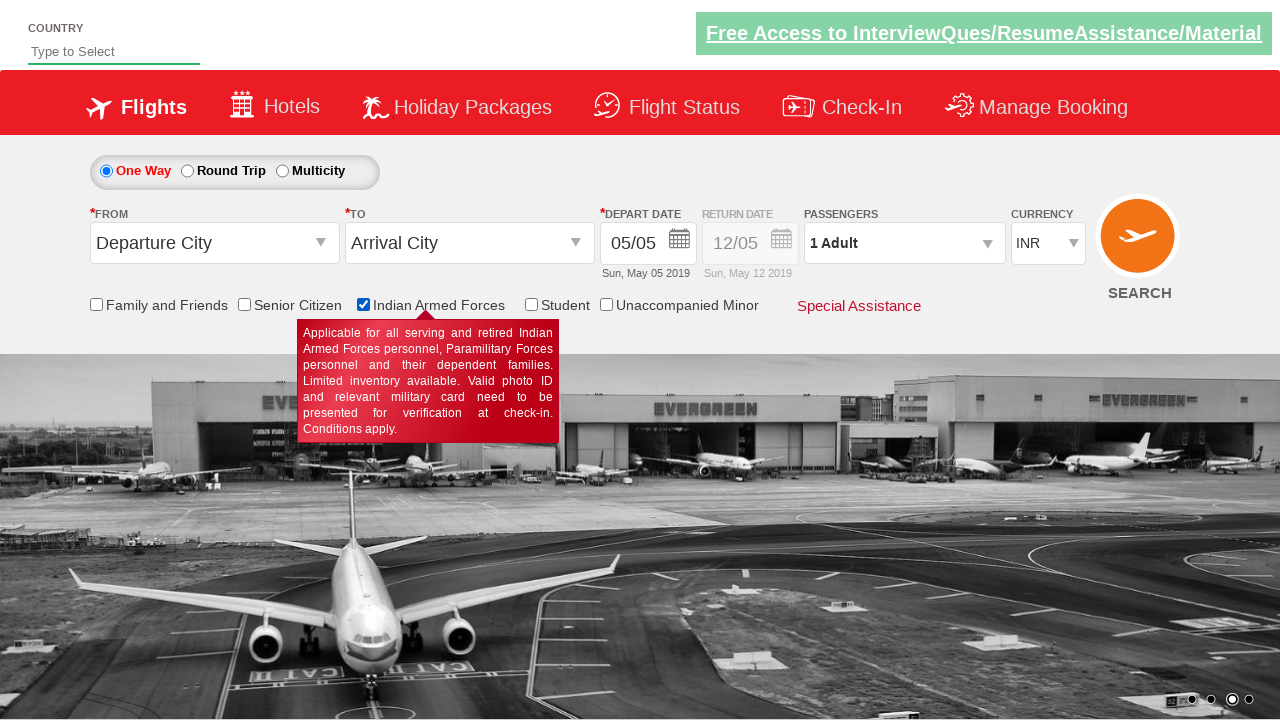